Fills a name input field and selects a radio button on a test automation practice page using JavaScript execution

Starting URL: https://testautomationpractice.blogspot.com/

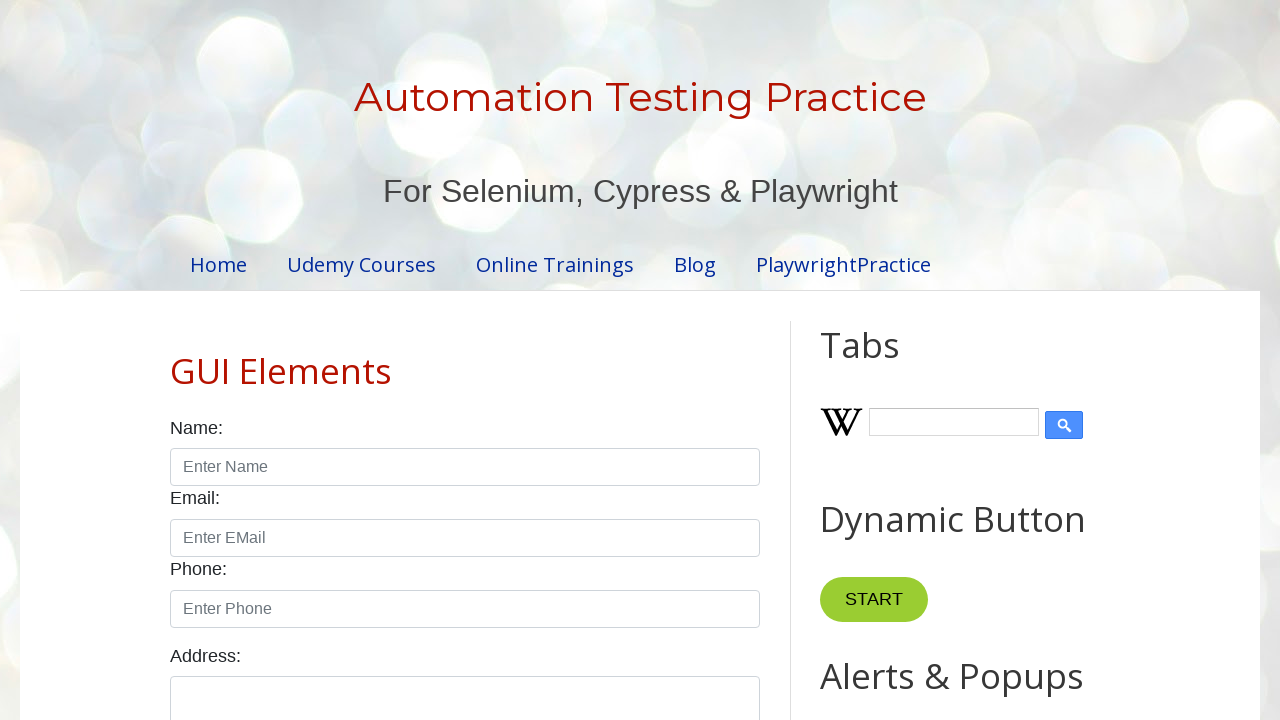

Filled name input field with 'Prajakta' on #name
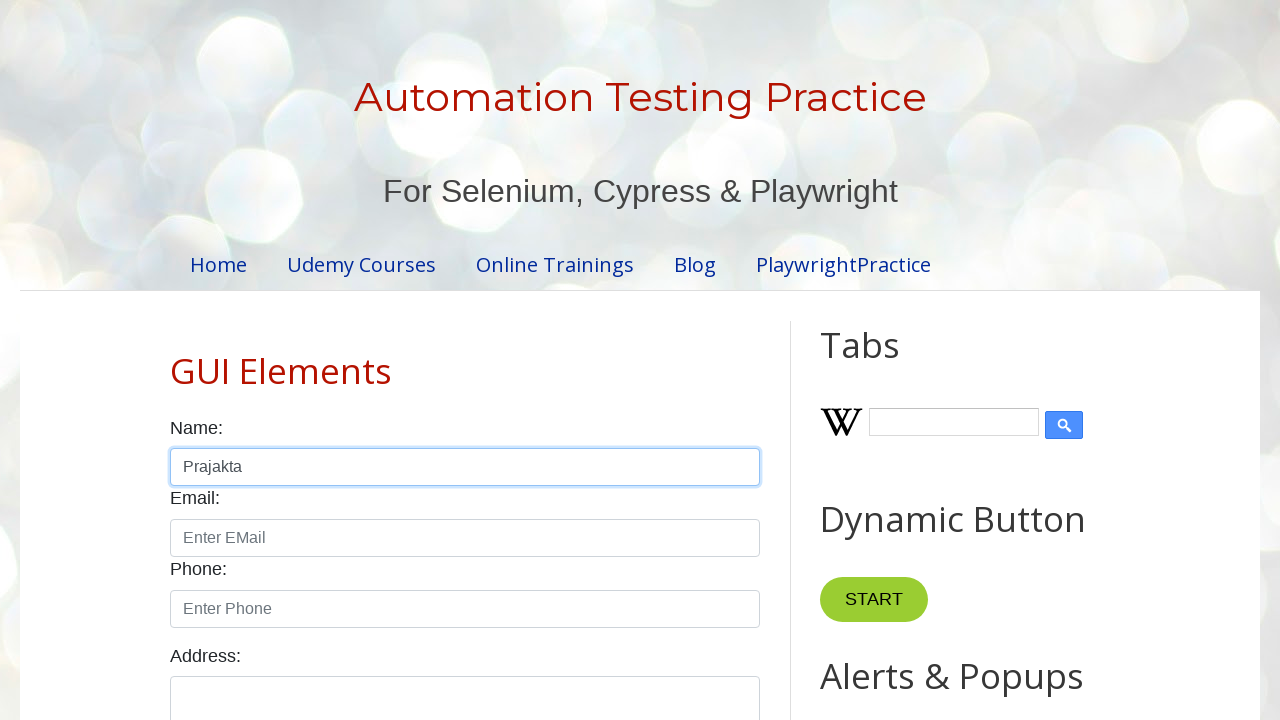

Selected male radio button at (176, 360) on #male
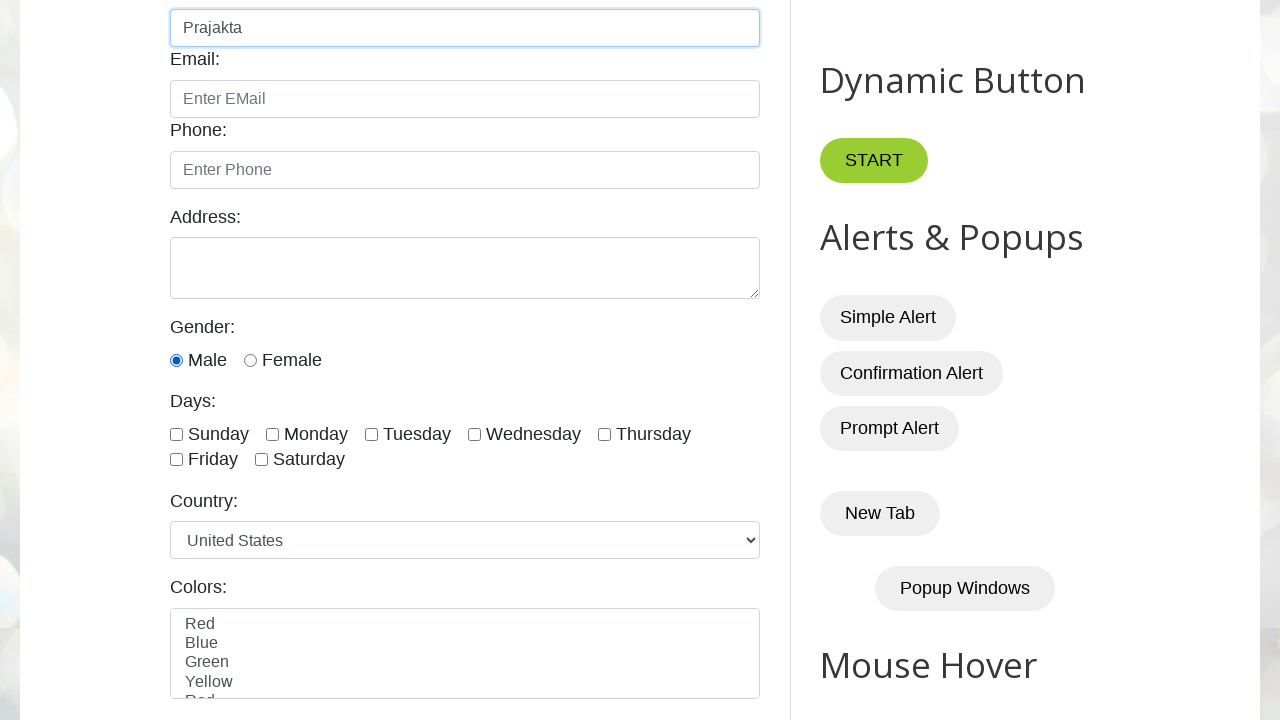

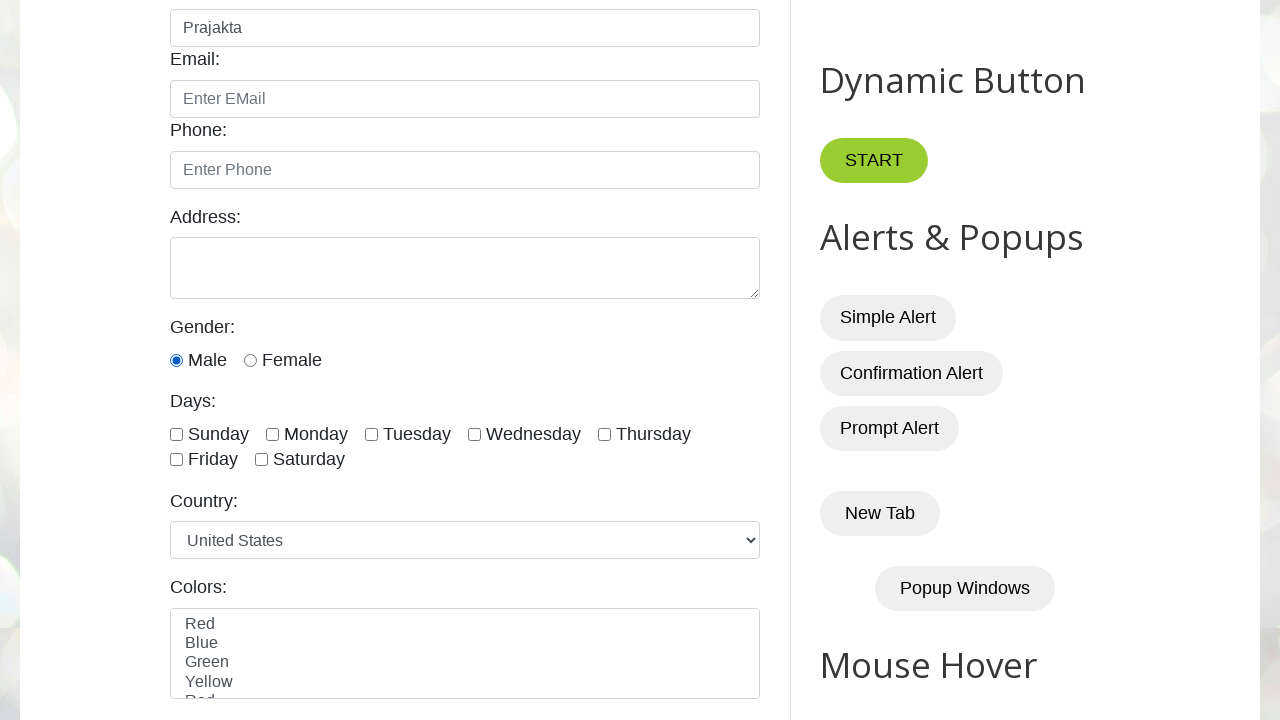